Locates all styled button elements by class name and verifies the 7th button exists

Starting URL: https://www.mortgagecalculator.org/

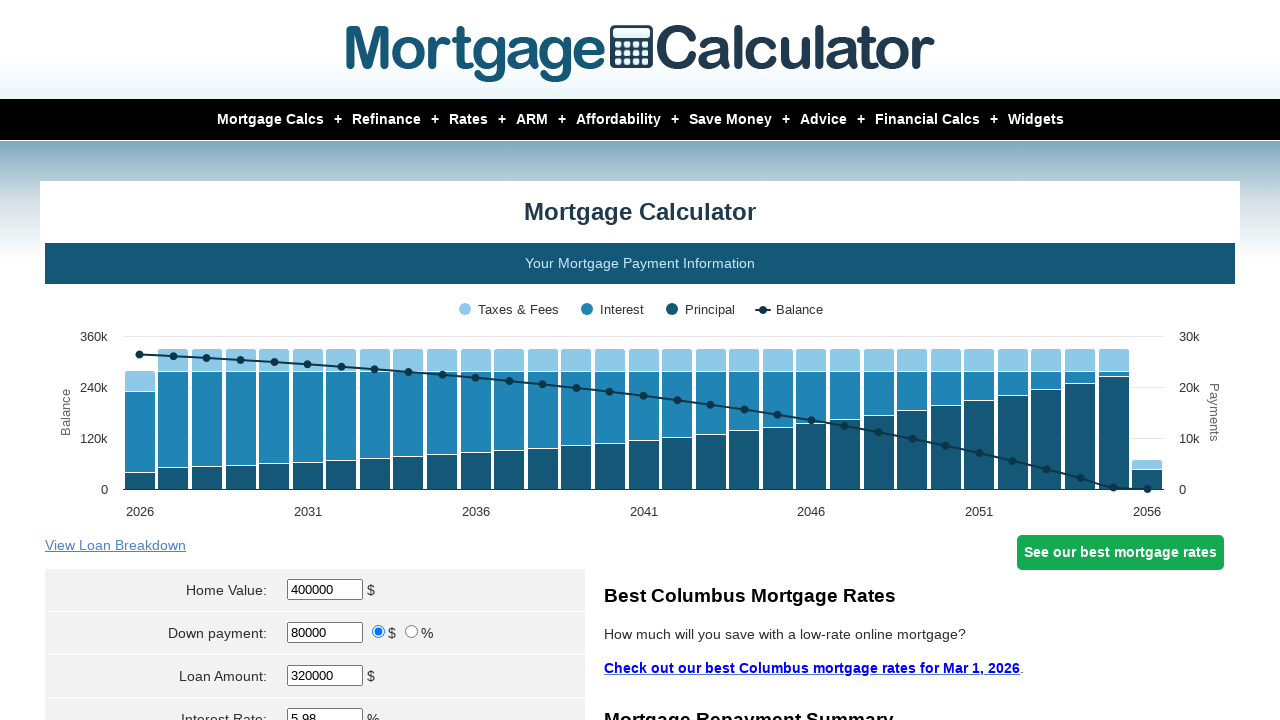

Navigated to https://www.mortgagecalculator.org/
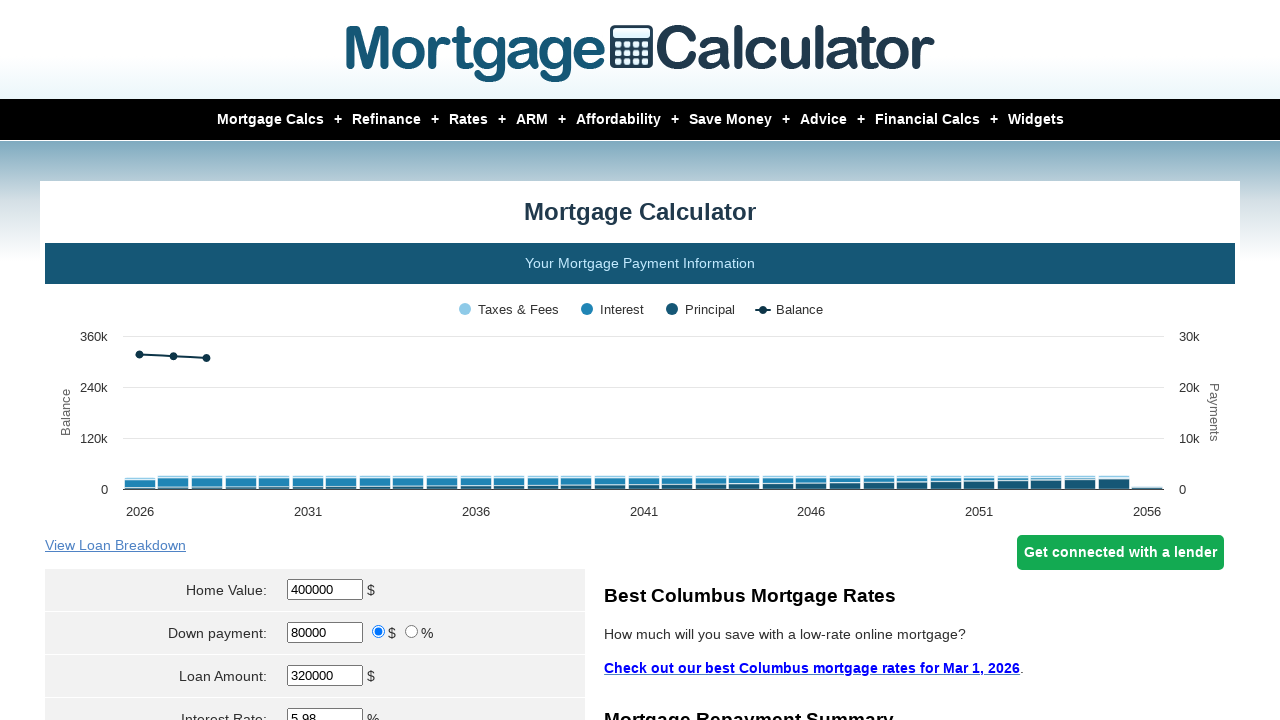

Located all styled button elements by class name
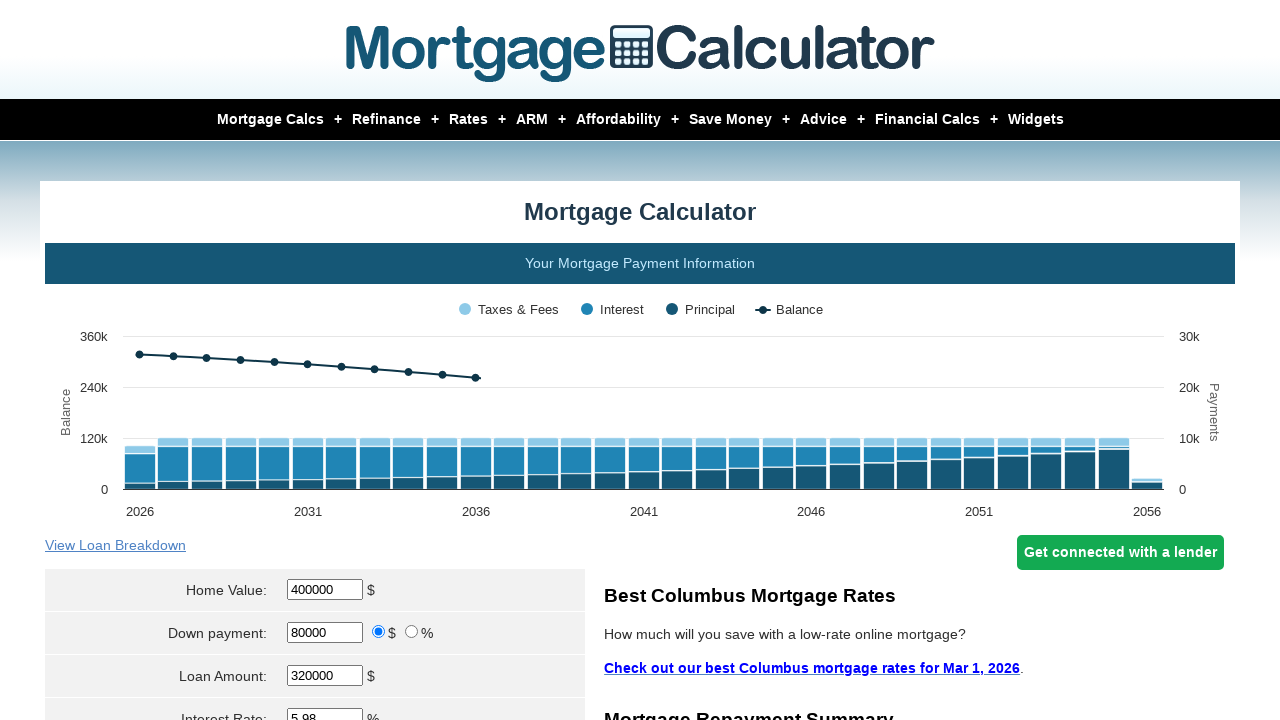

Verified the 7th styled button (index 6) is visible
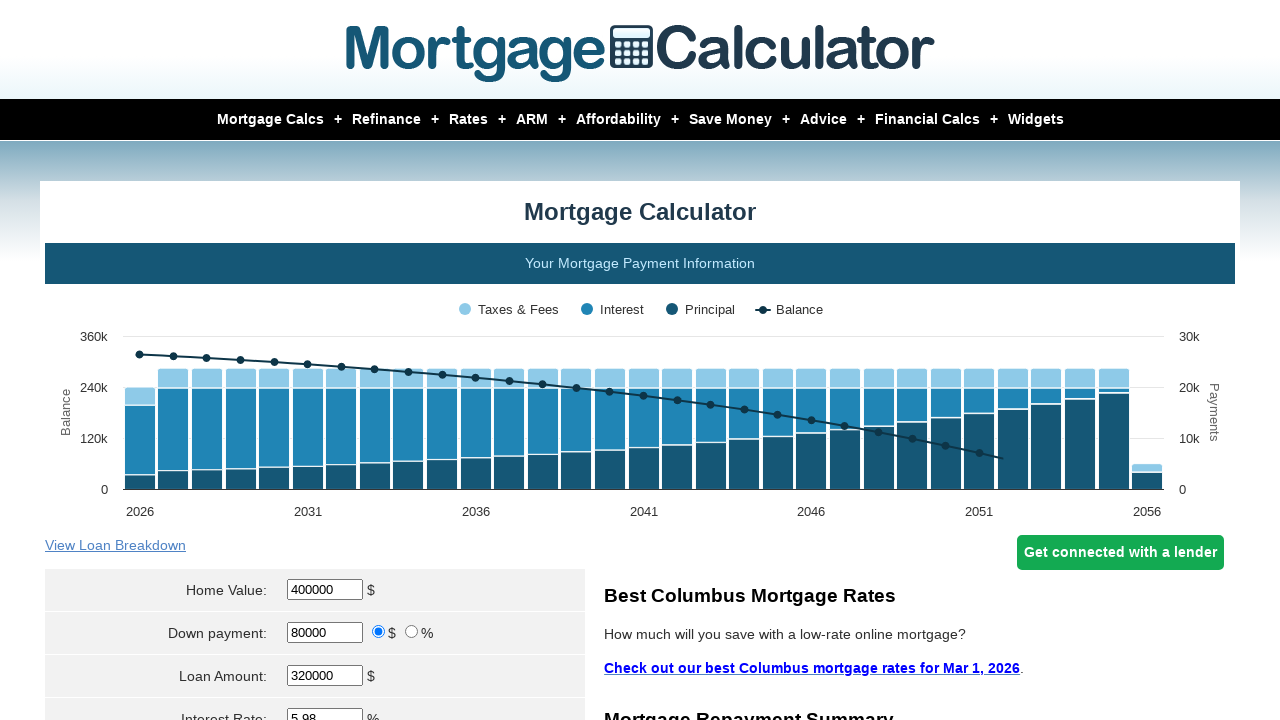

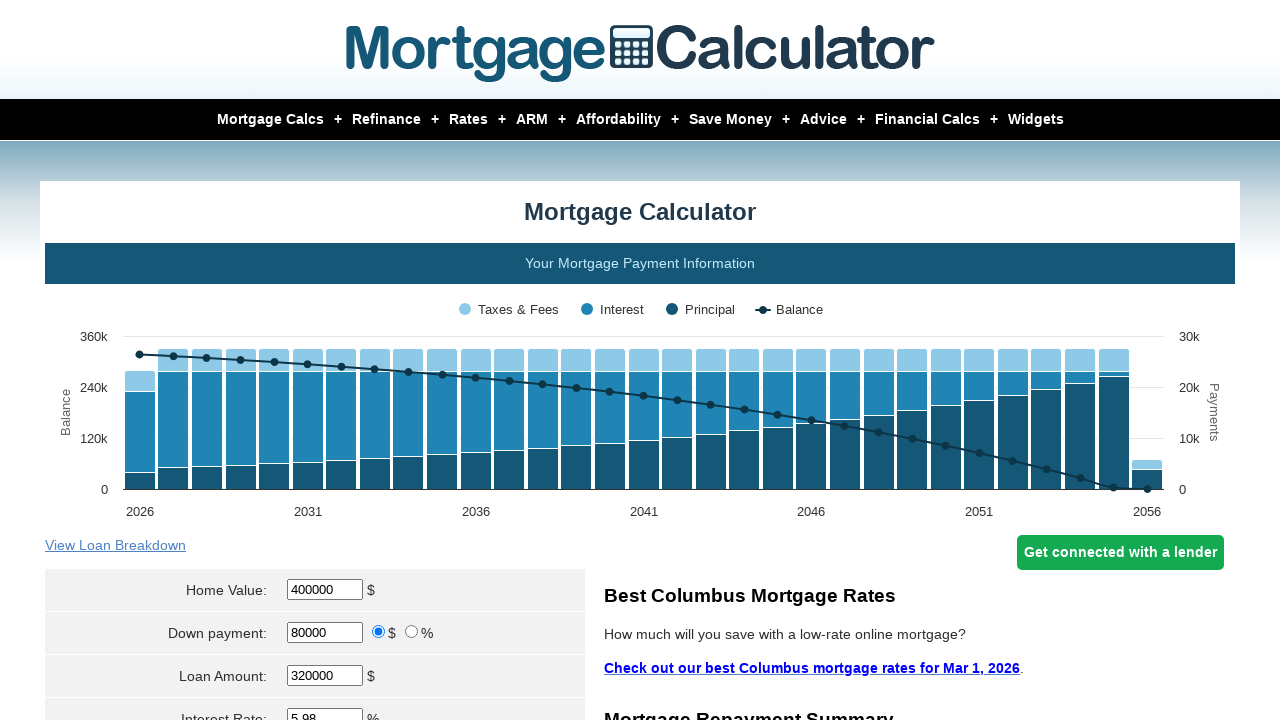